Opens Target Circle page and verifies that benefits/offers content is displayed on the page

Starting URL: https://www.target.com/circle

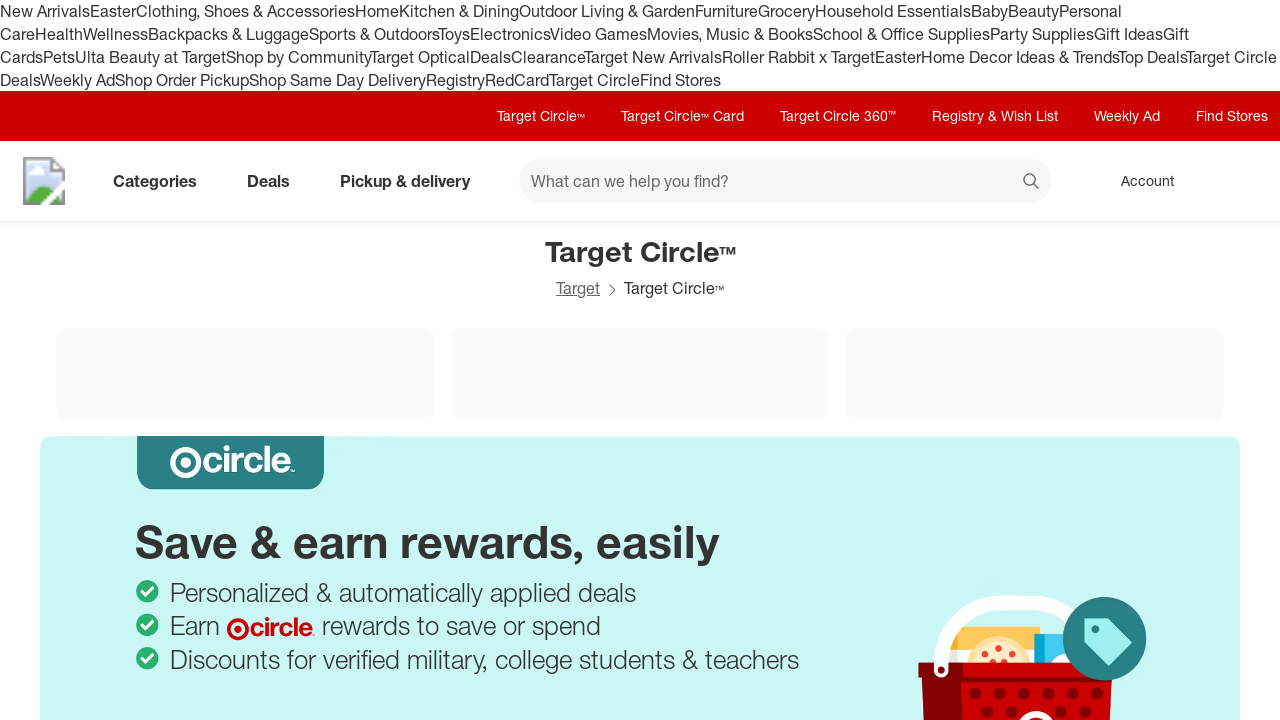

Waited for page to load fully (networkidle)
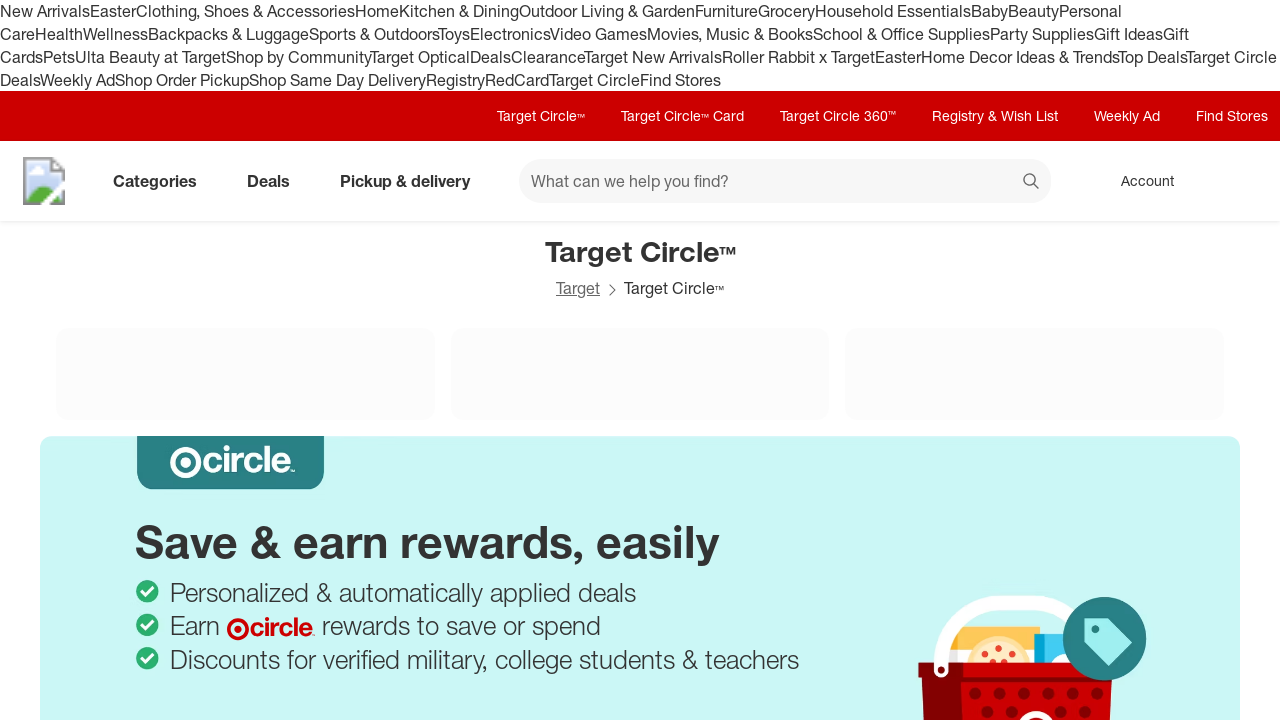

Waited for benefits content cells to load
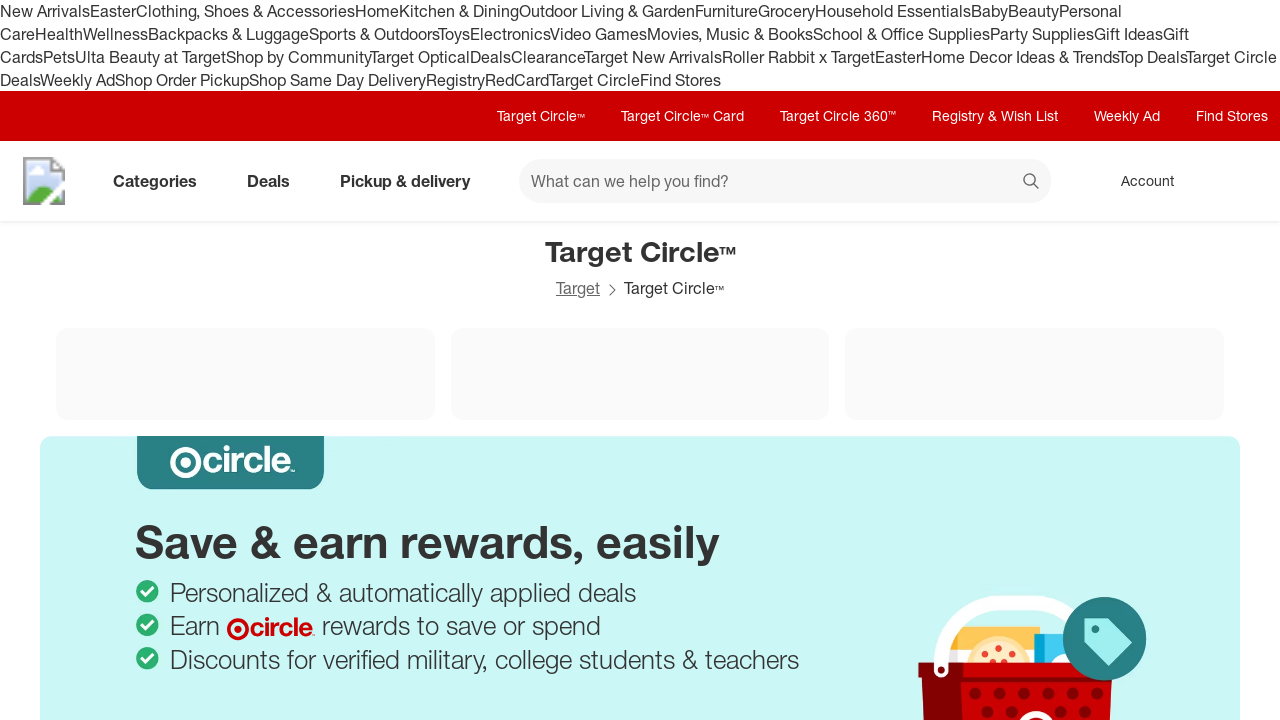

Located benefits content elements
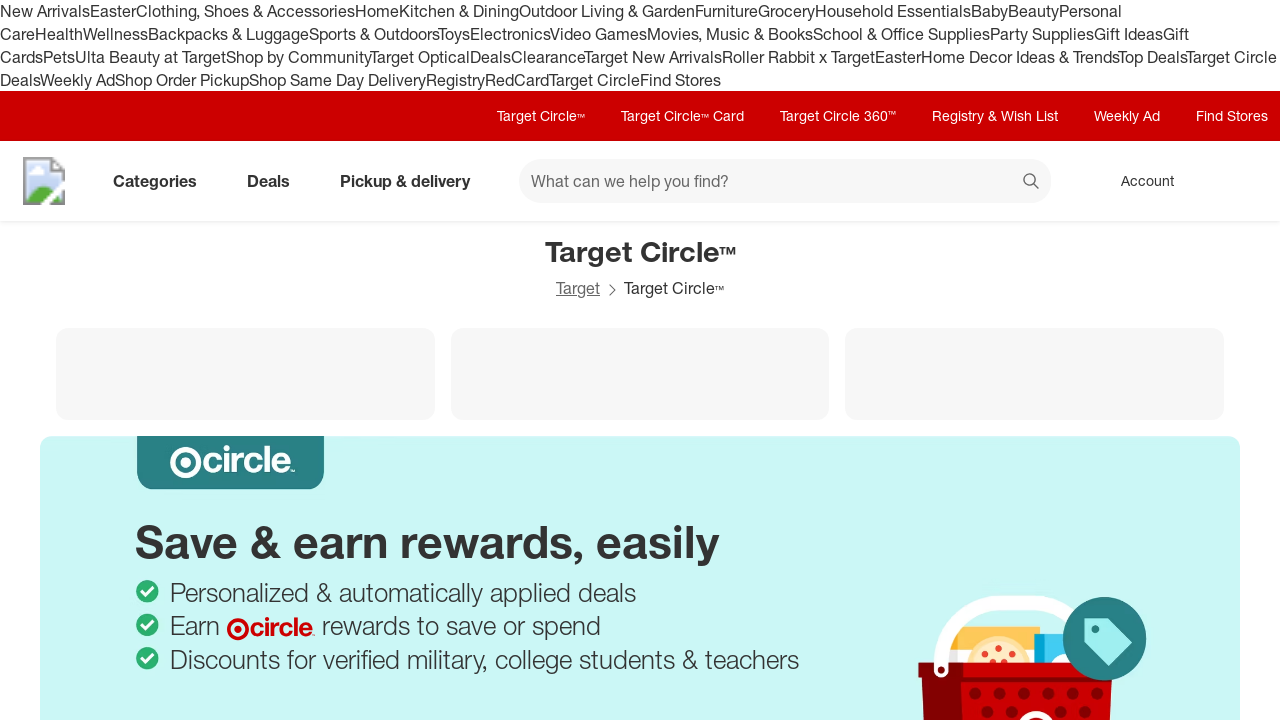

Verified first benefits content element is visible
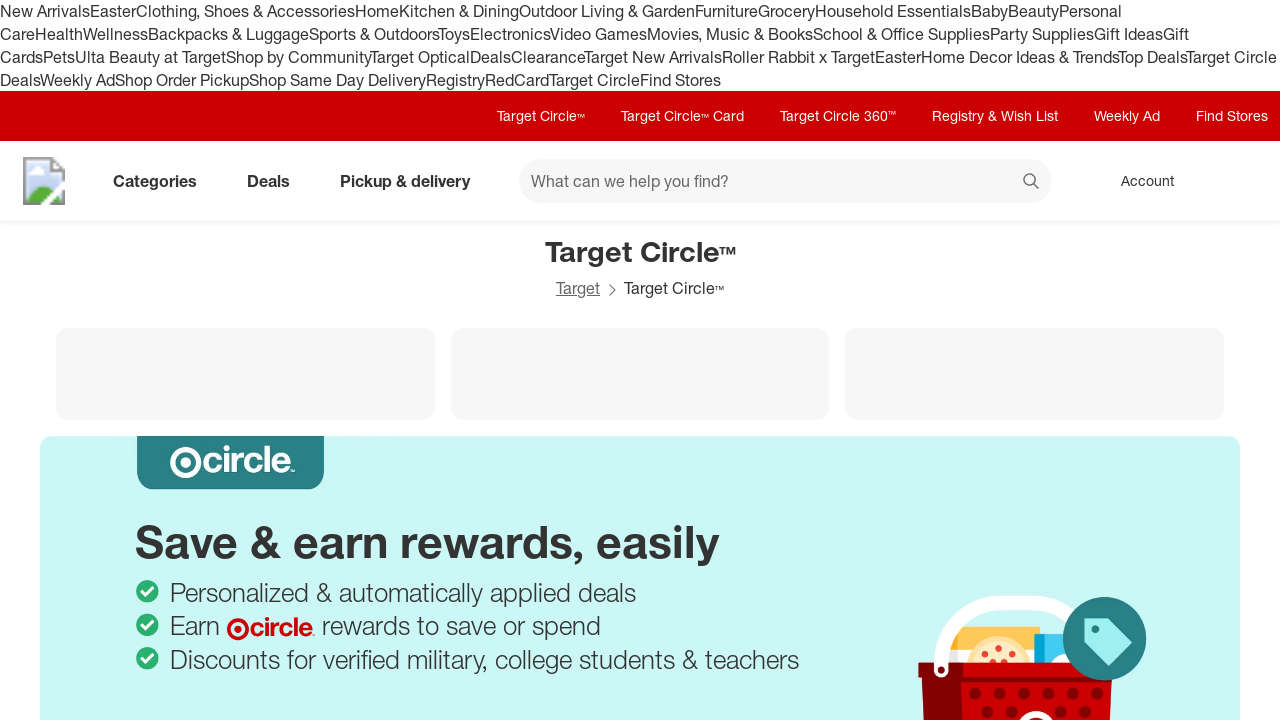

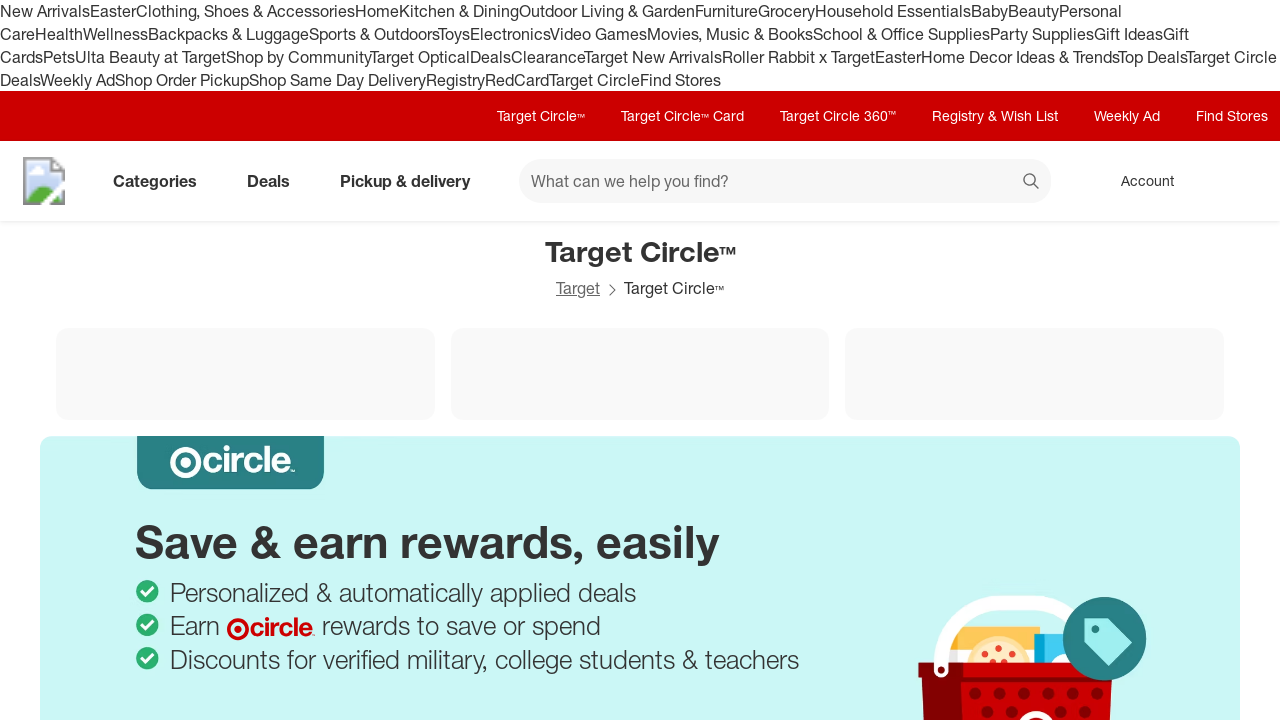